Tests an e-commerce shopping flow by adding specific vegetables (Cucumber, Brocolli, Beetroot) to cart, proceeding to checkout, and applying a promo code to verify discount functionality.

Starting URL: https://rahulshettyacademy.com/seleniumPractise/

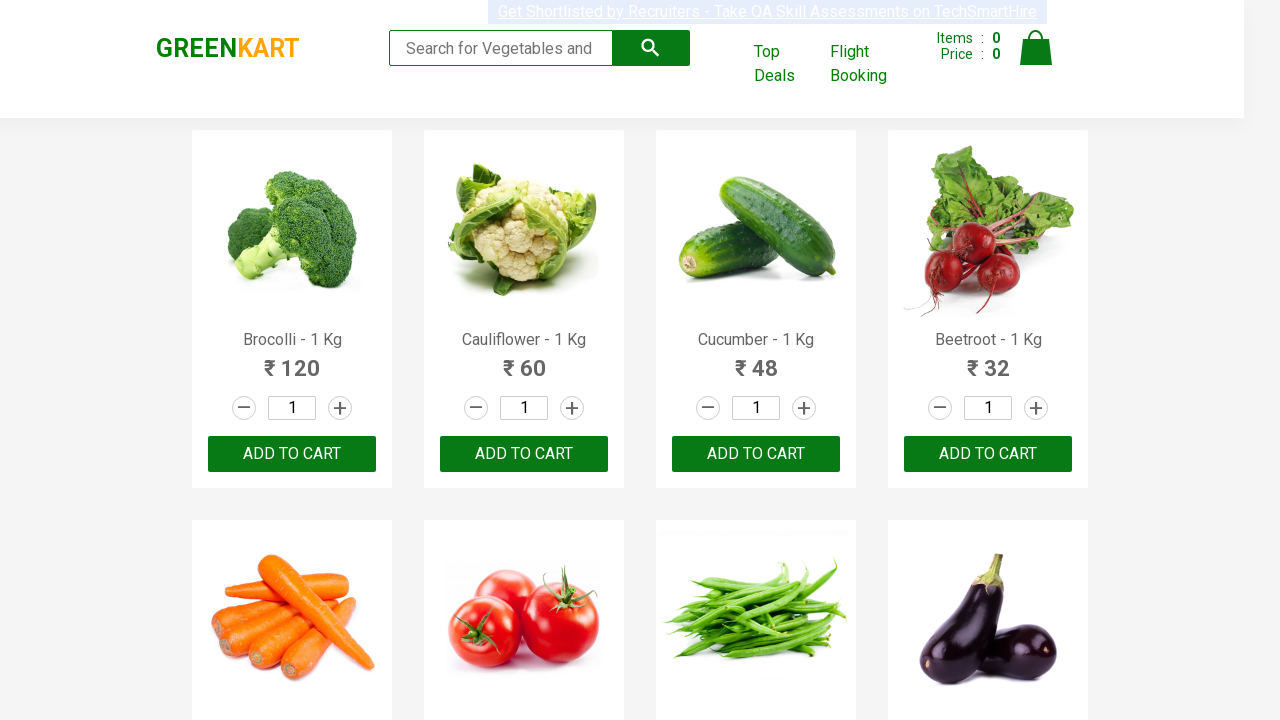

Waited for product names to load on the page
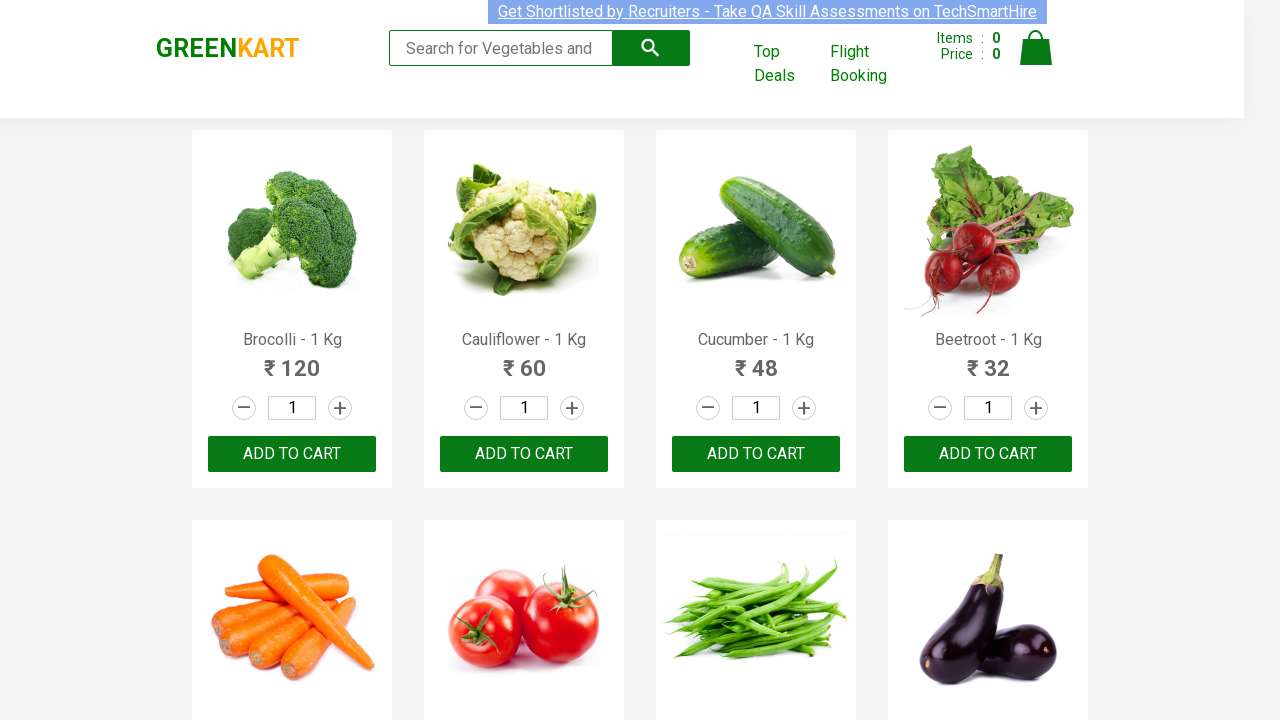

Retrieved all product name elements from the page
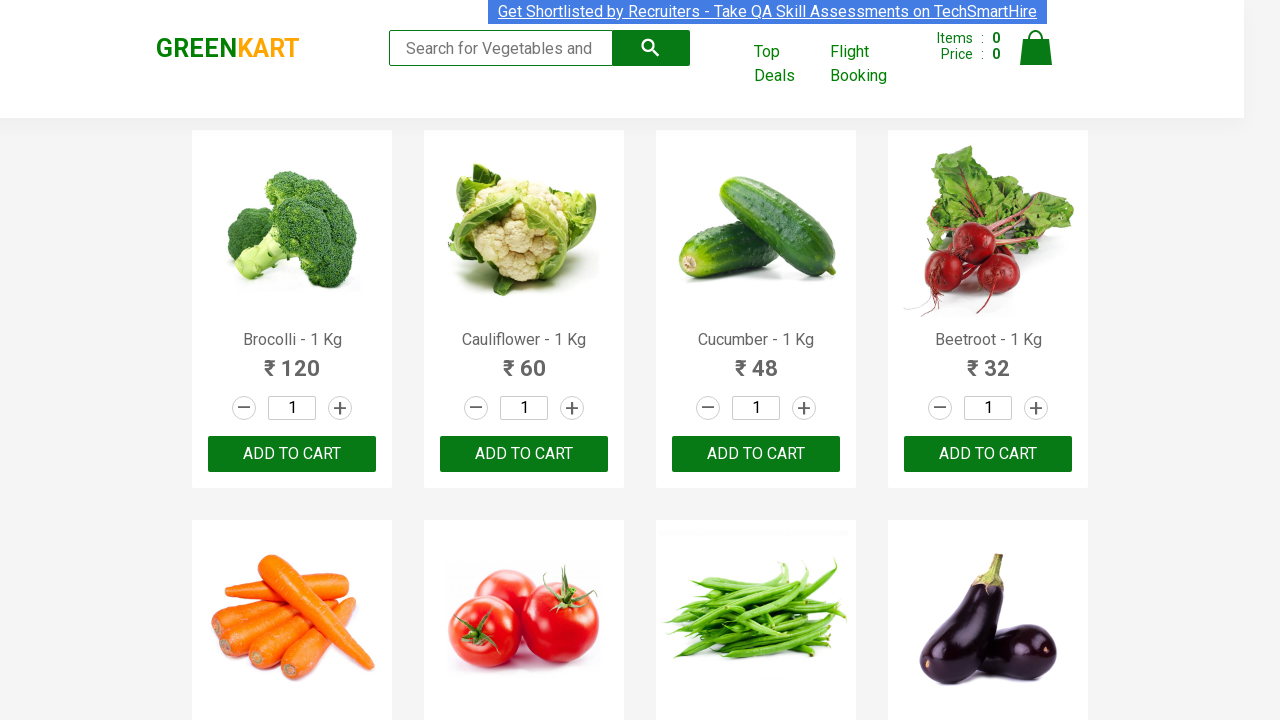

Retrieved all 'Add to cart' buttons from product actions
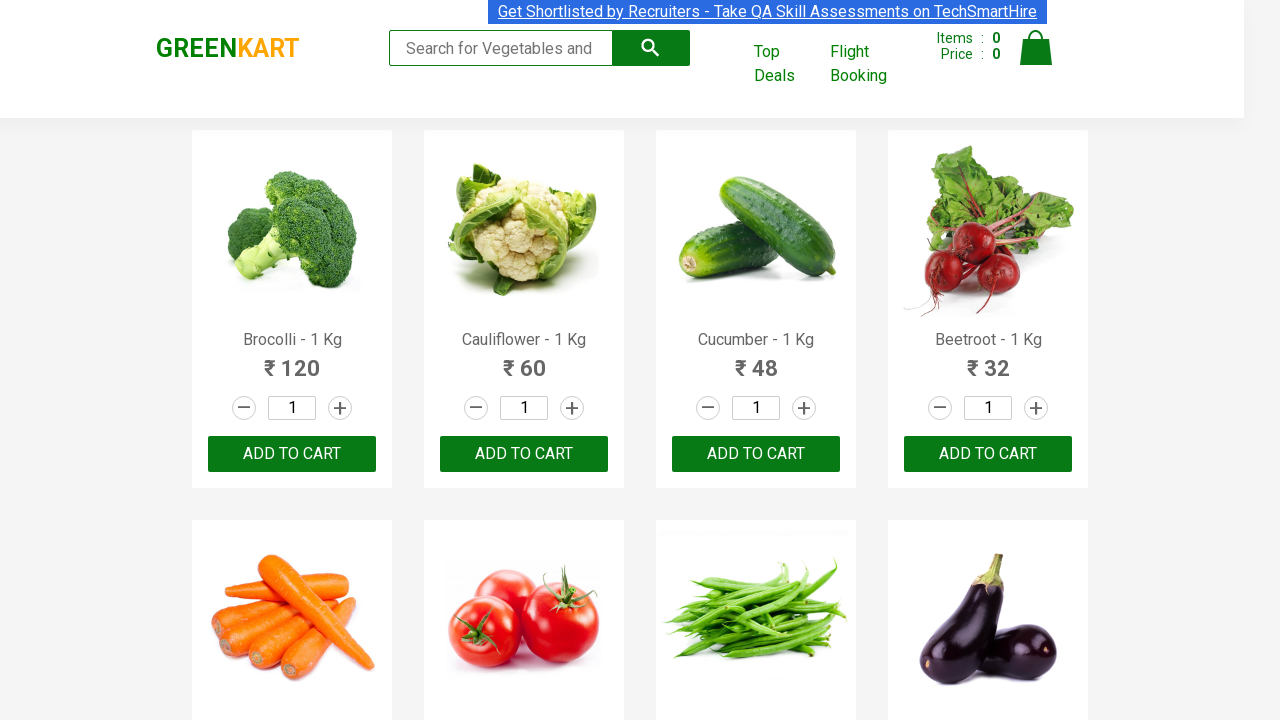

Added Brocolli to cart
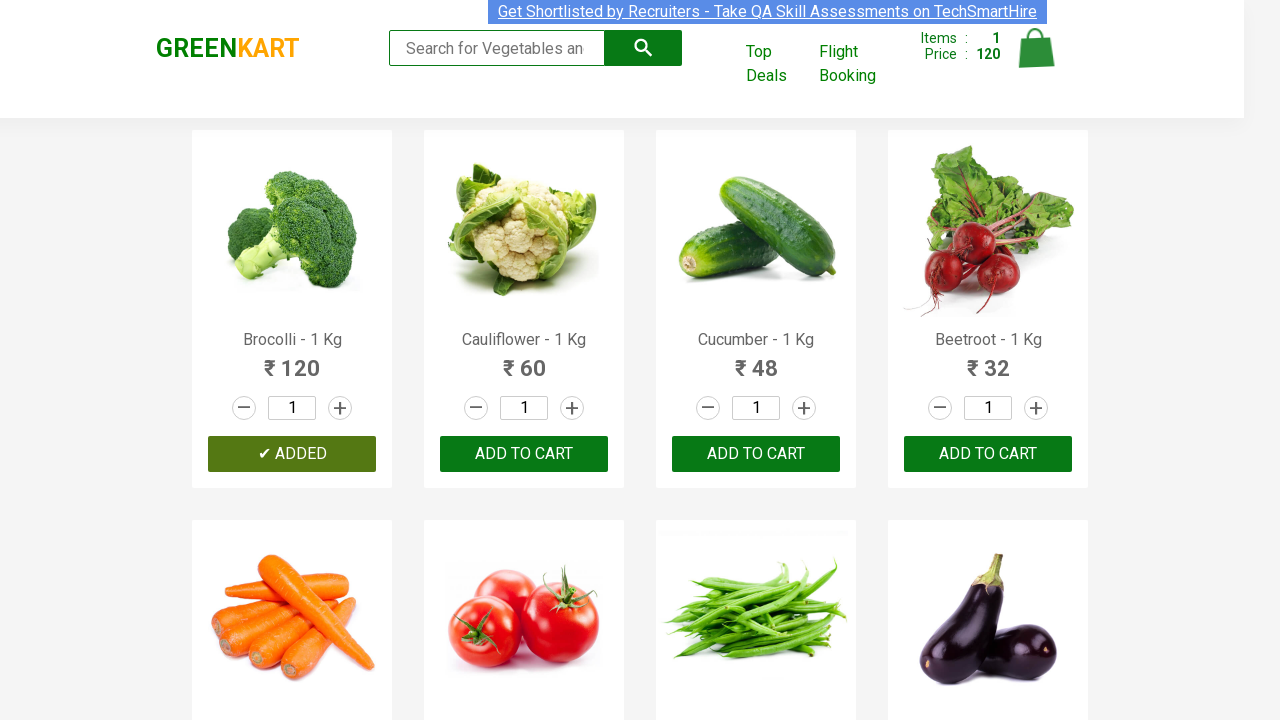

Added Cucumber to cart
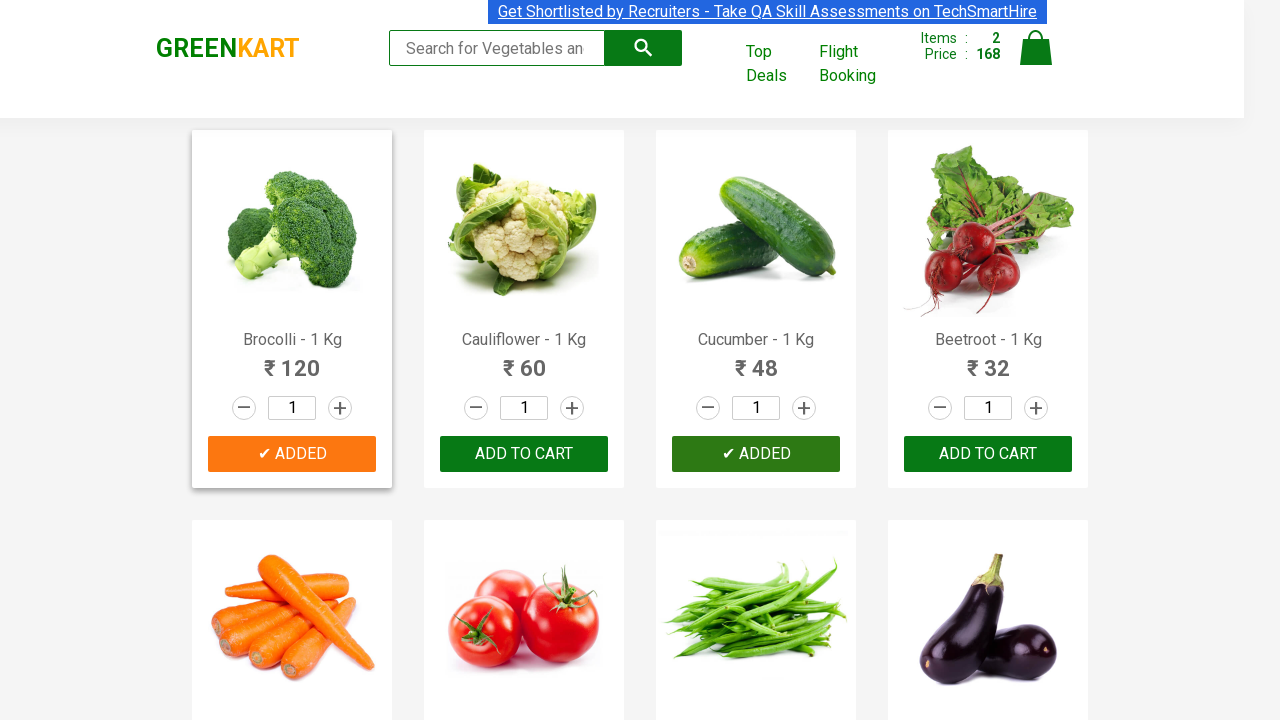

Added Beetroot to cart
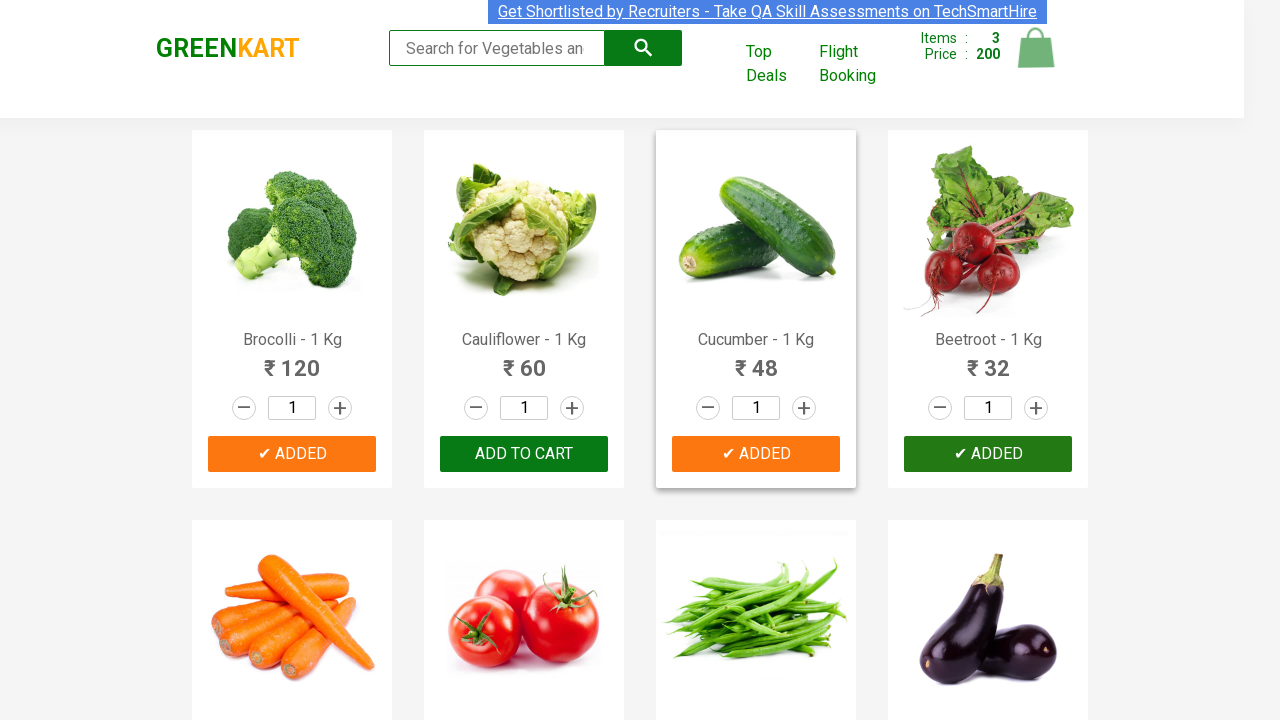

Clicked on cart icon to view cart at (1036, 48) on img[alt='Cart']
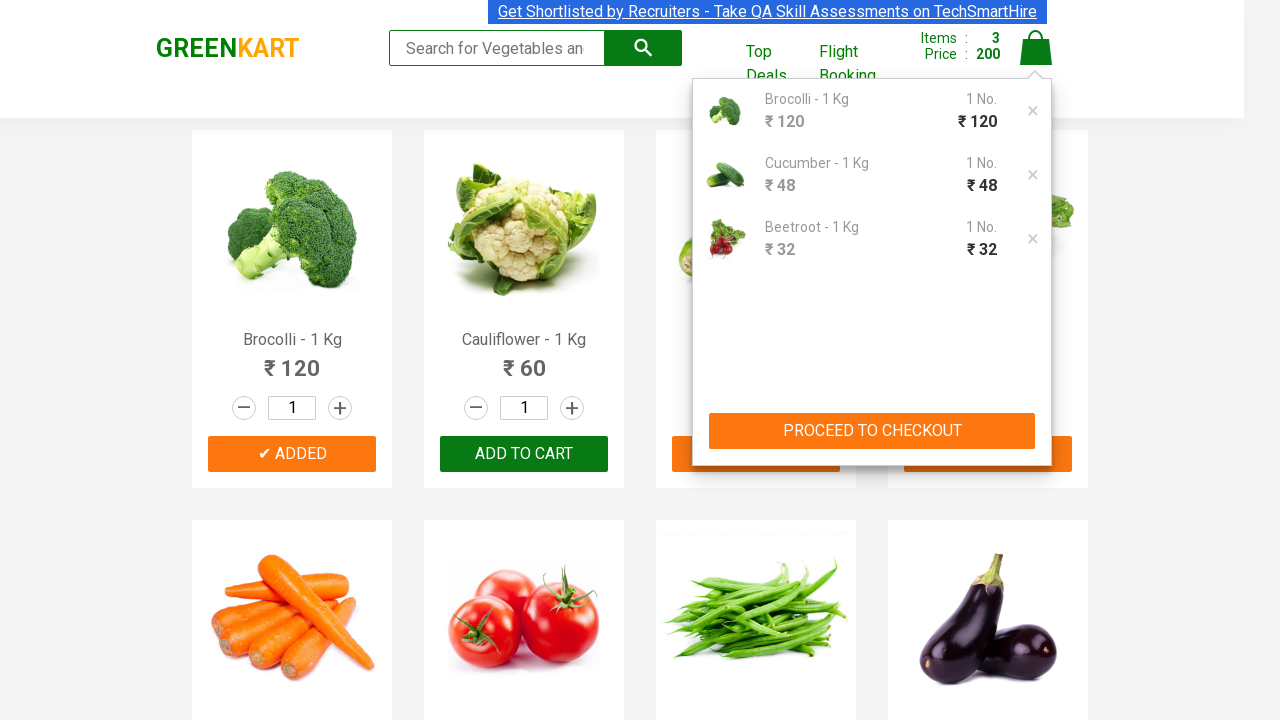

Clicked 'PROCEED TO CHECKOUT' button at (872, 431) on xpath=//button[contains(text(),'PROCEED TO CHECKOUT')]
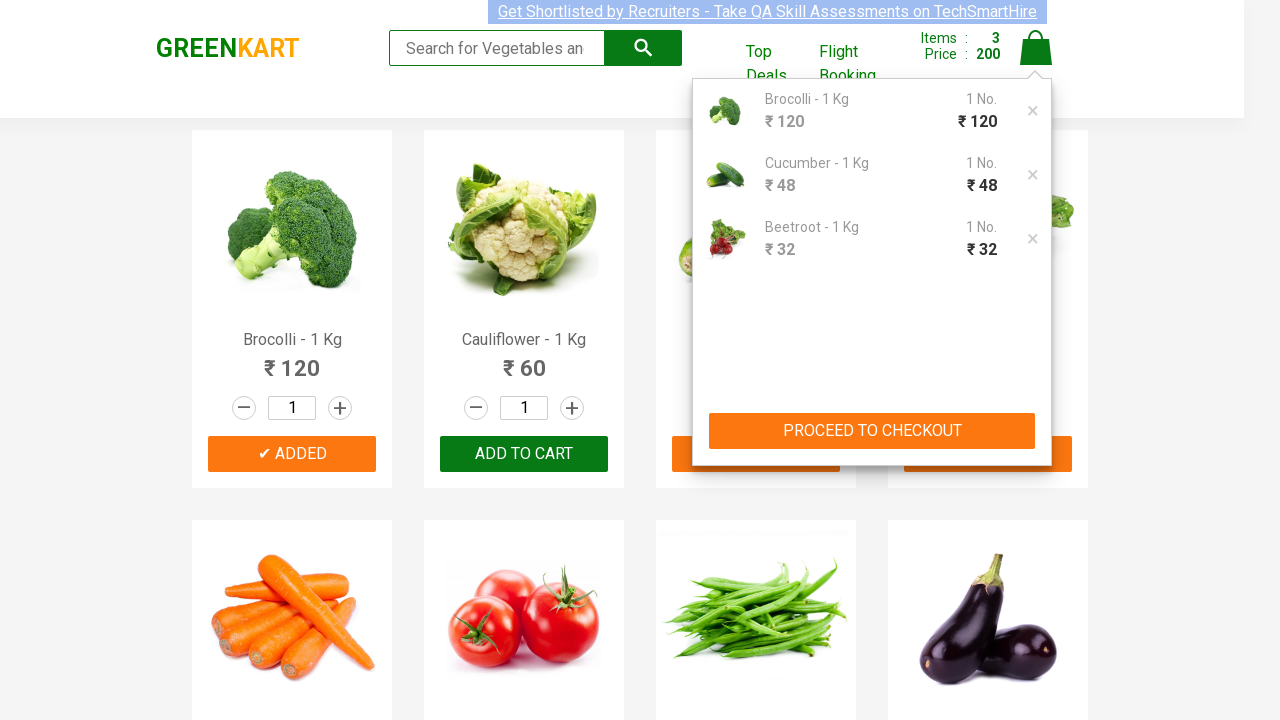

Waited for promo code input field to become visible
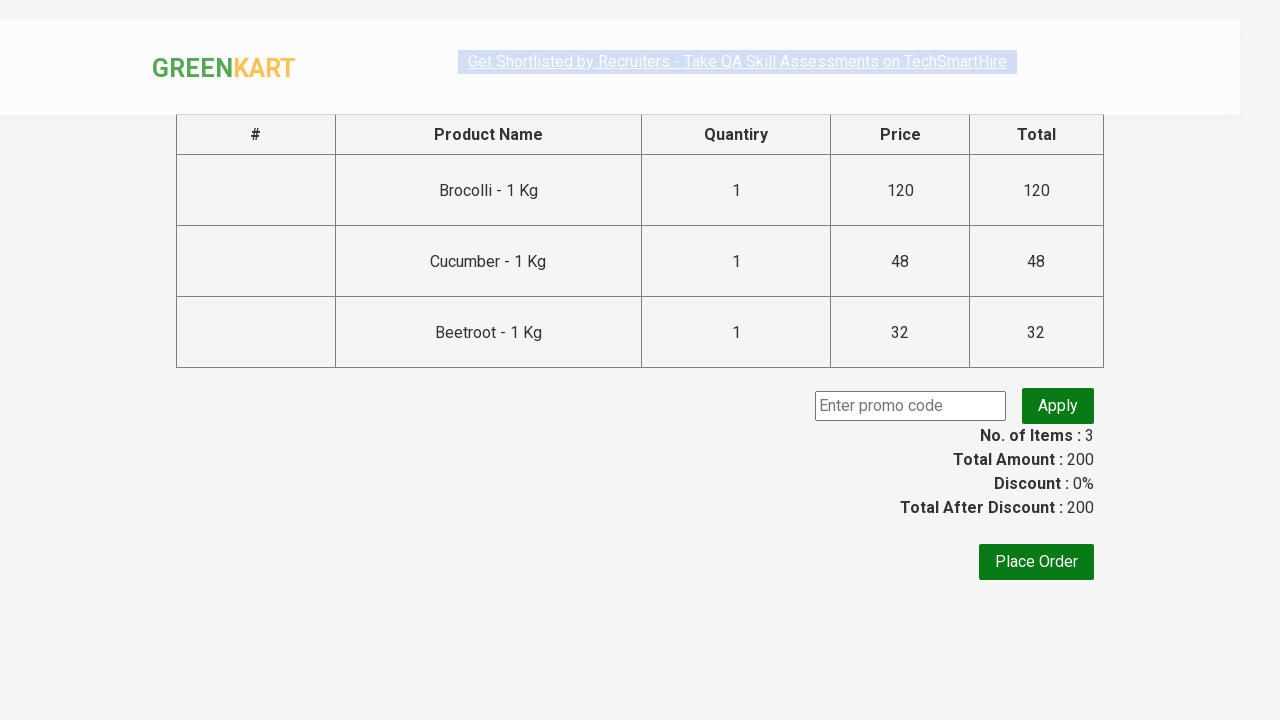

Entered promo code 'rahulshettyacademy' into the input field on input.promoCode
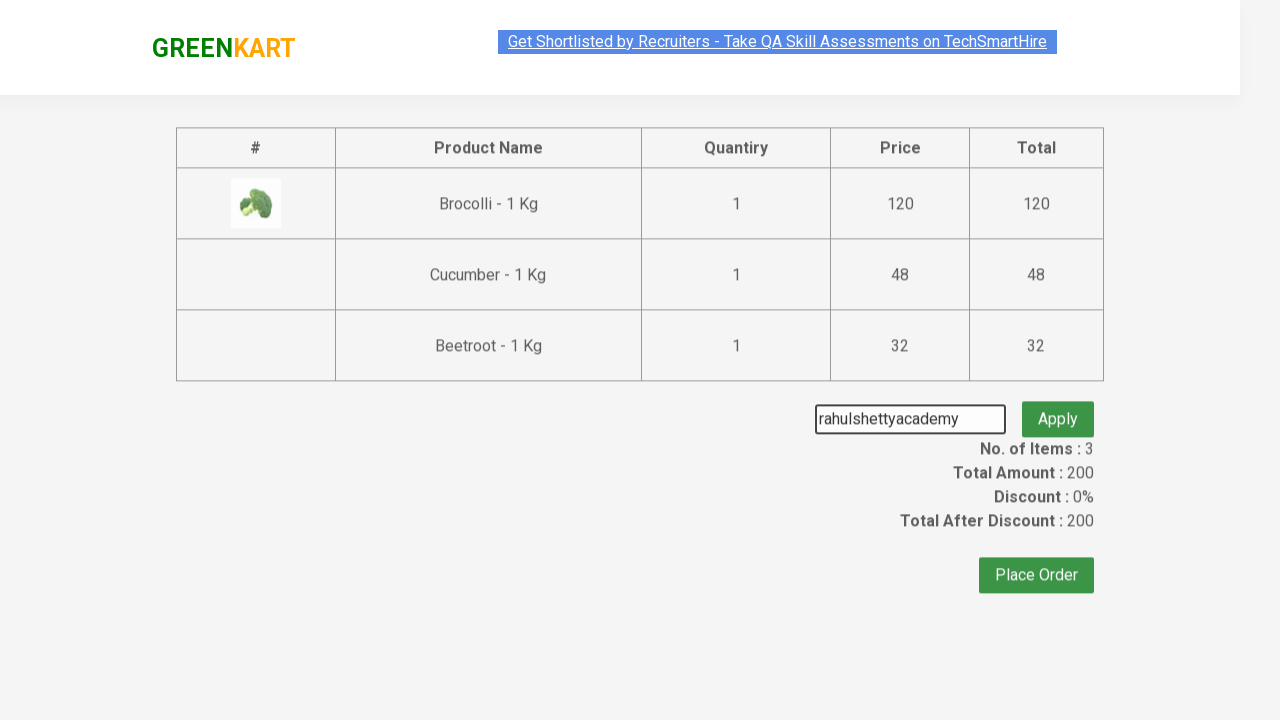

Clicked the 'Apply' button to apply the promo code at (1058, 406) on button.promoBtn
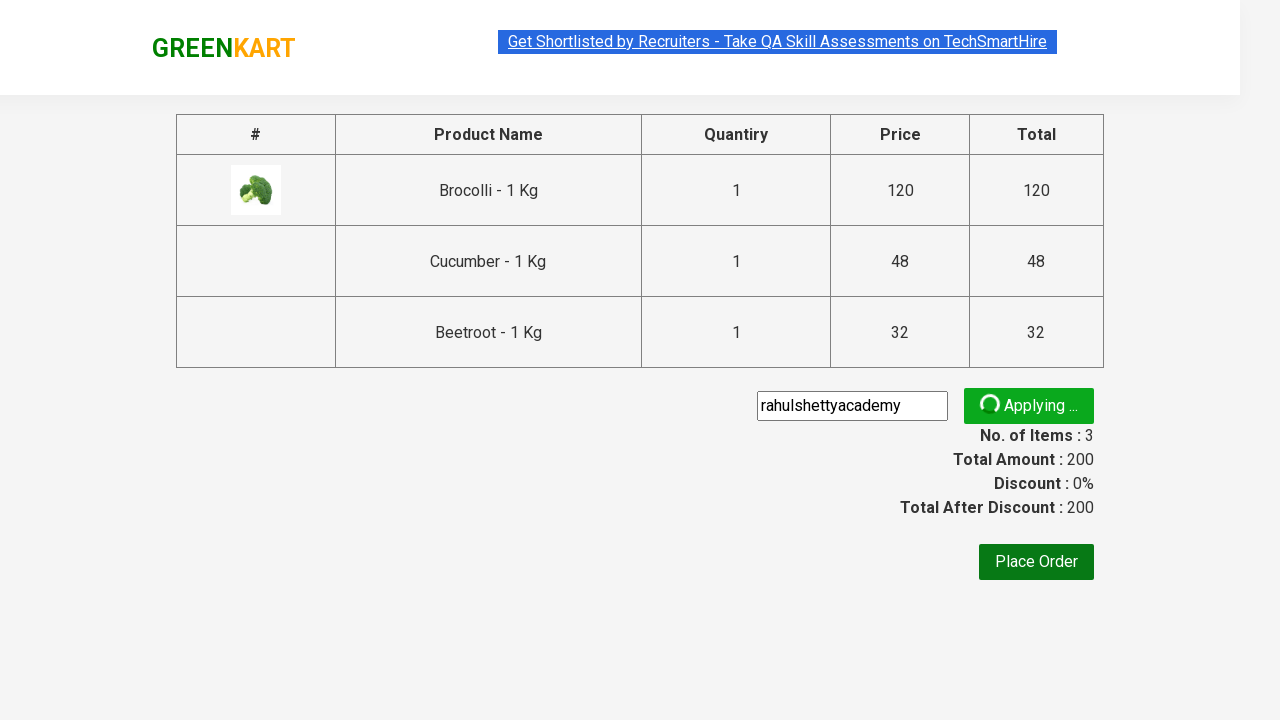

Promo code was successfully applied and discount information displayed
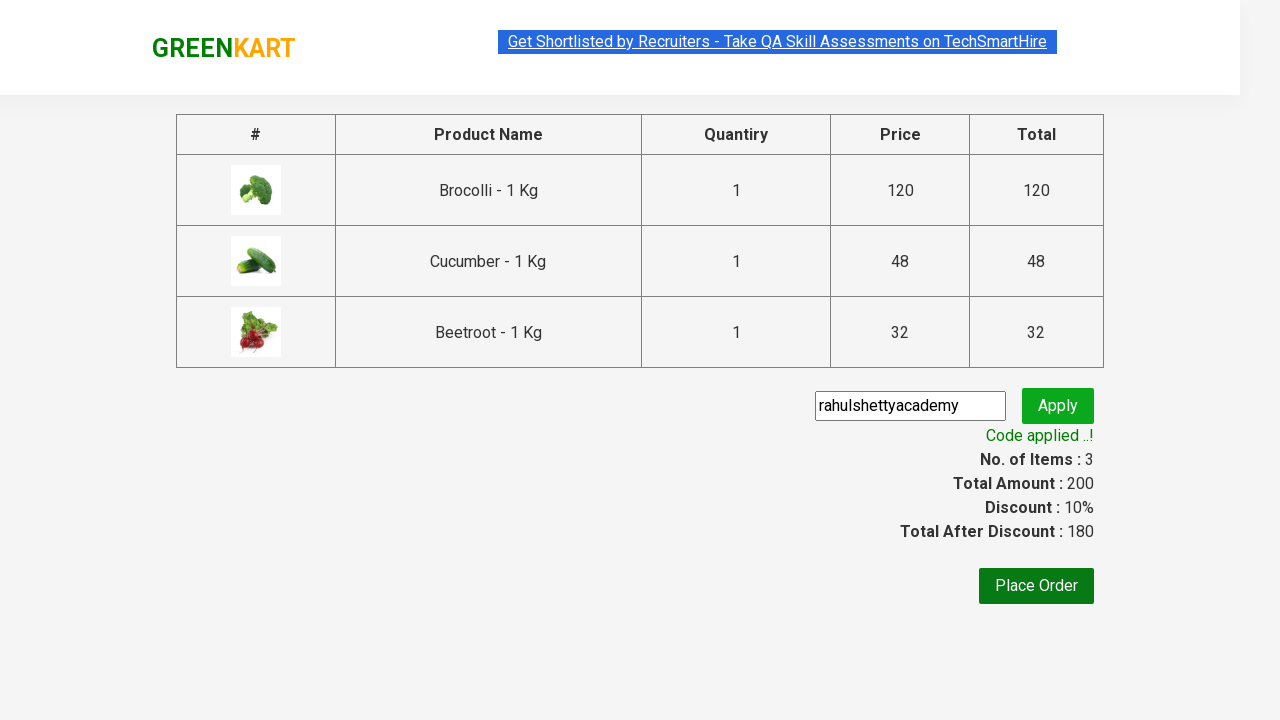

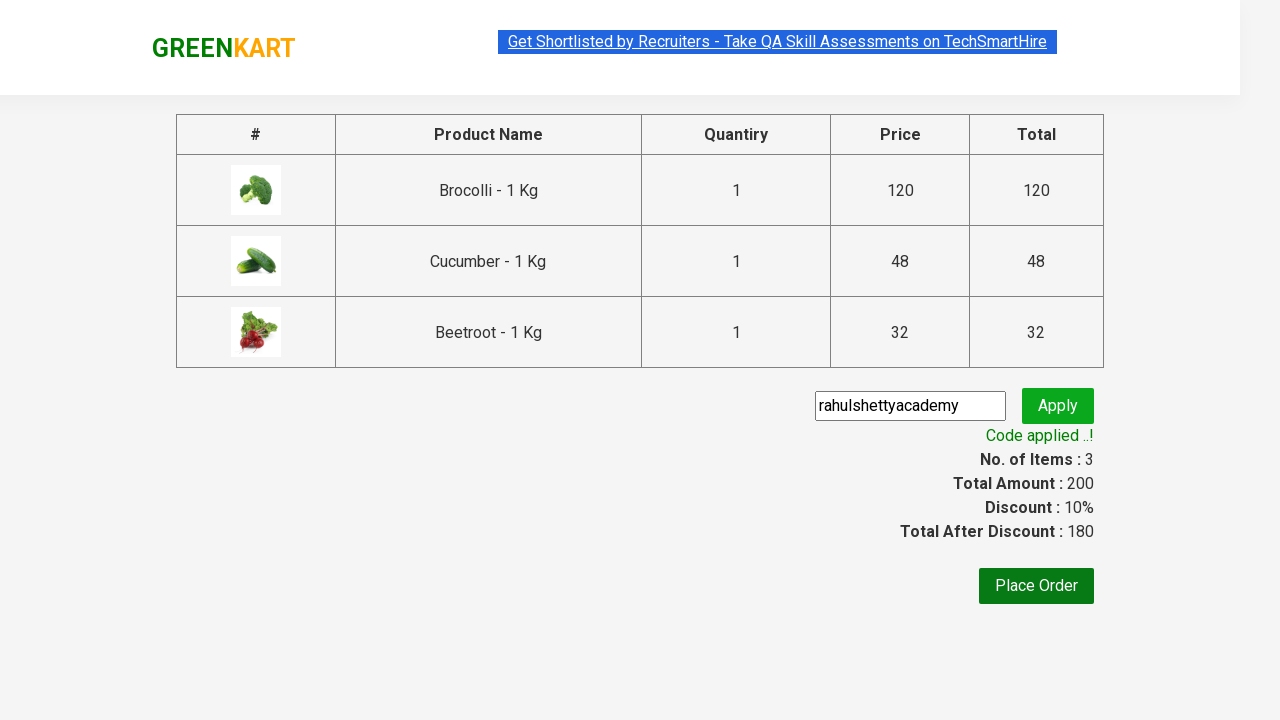